Tests iframe navigation by switching between nested iframes, filling a text input inside a nested iframe, and then navigating to a single iframe tab on a demo automation testing site.

Starting URL: http://demo.automationtesting.in/Frames.html

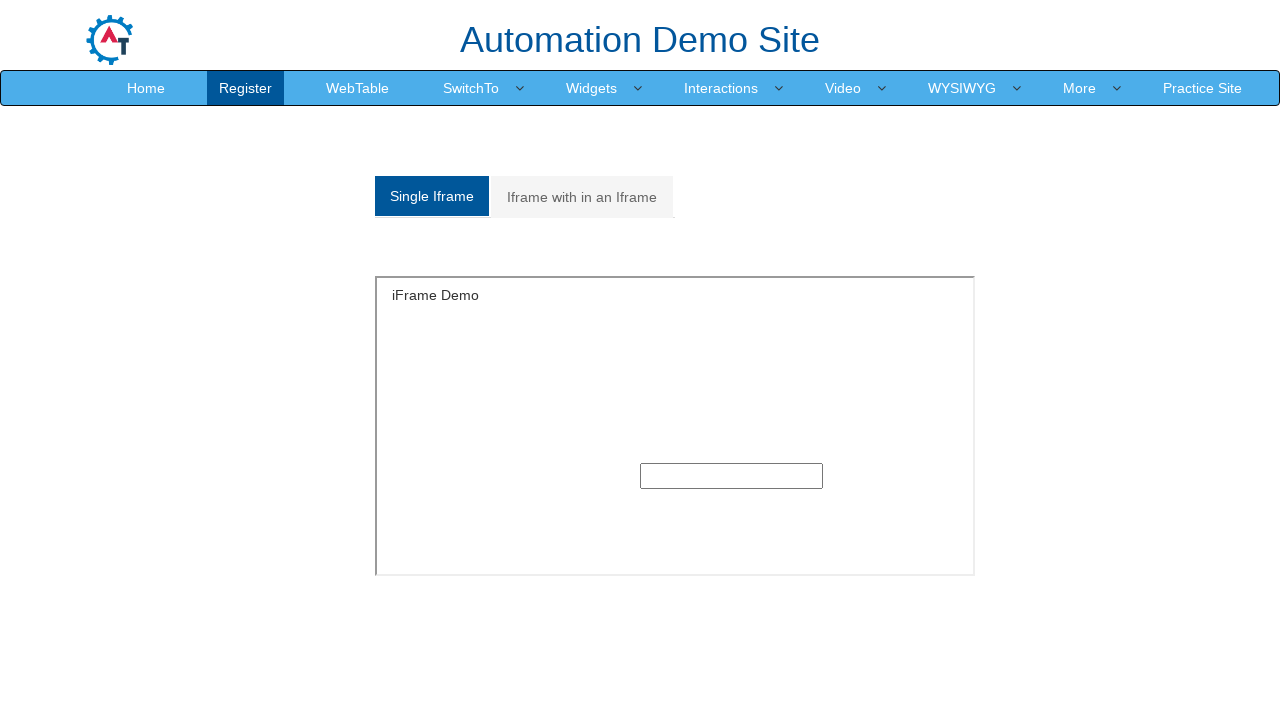

Clicked on 'Iframe with in an Iframe' tab at (582, 197) on a:text('Iframe with in an Iframe')
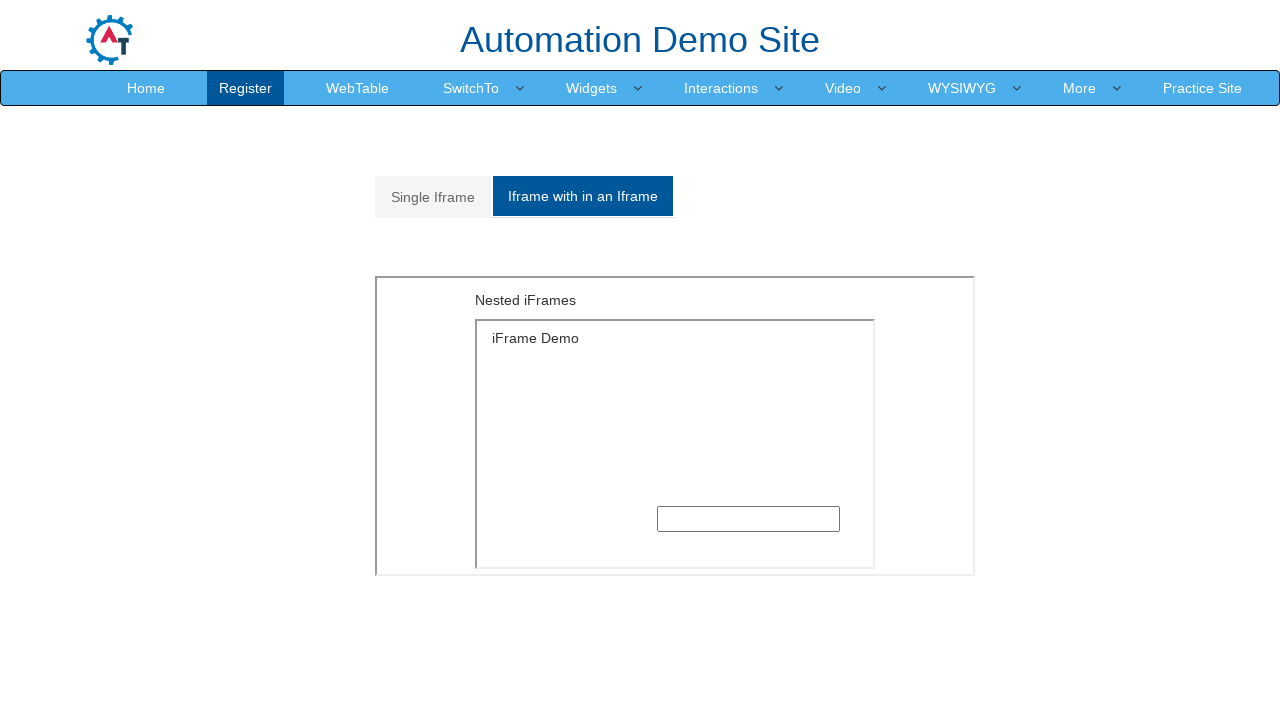

Located outer iframe with src='MultipleFrames.html'
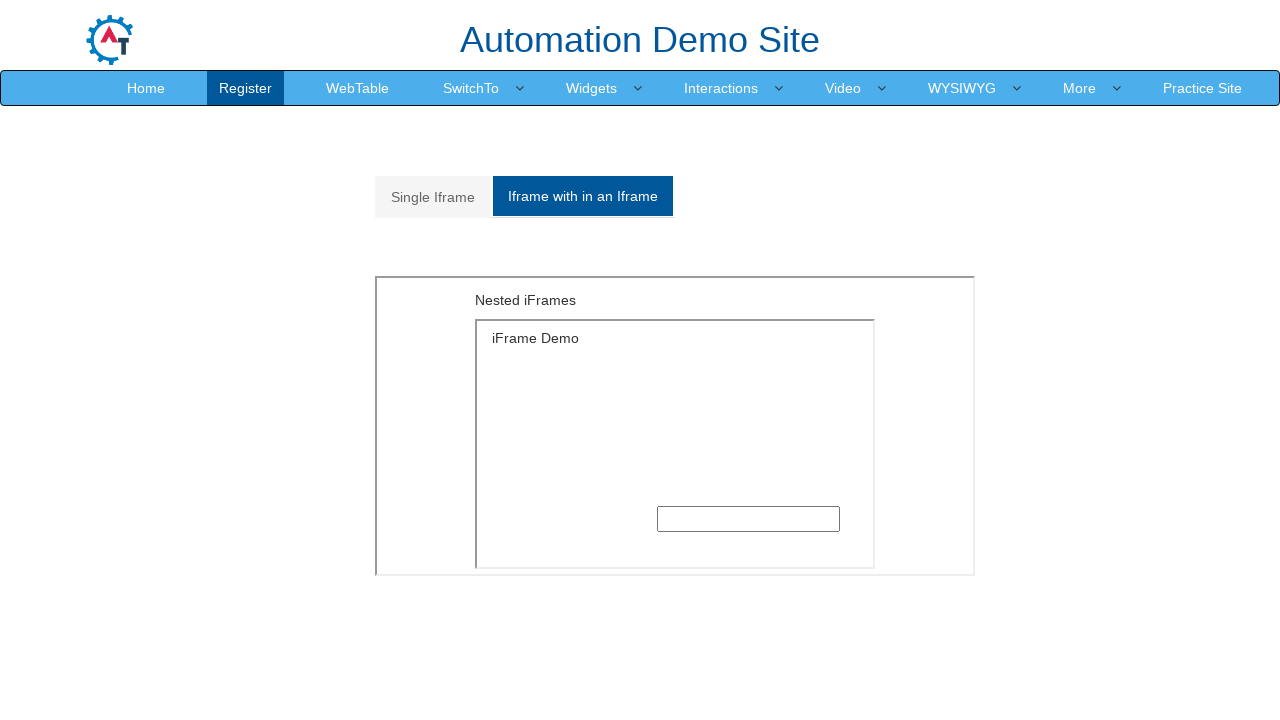

Located inner iframe within the outer iframe
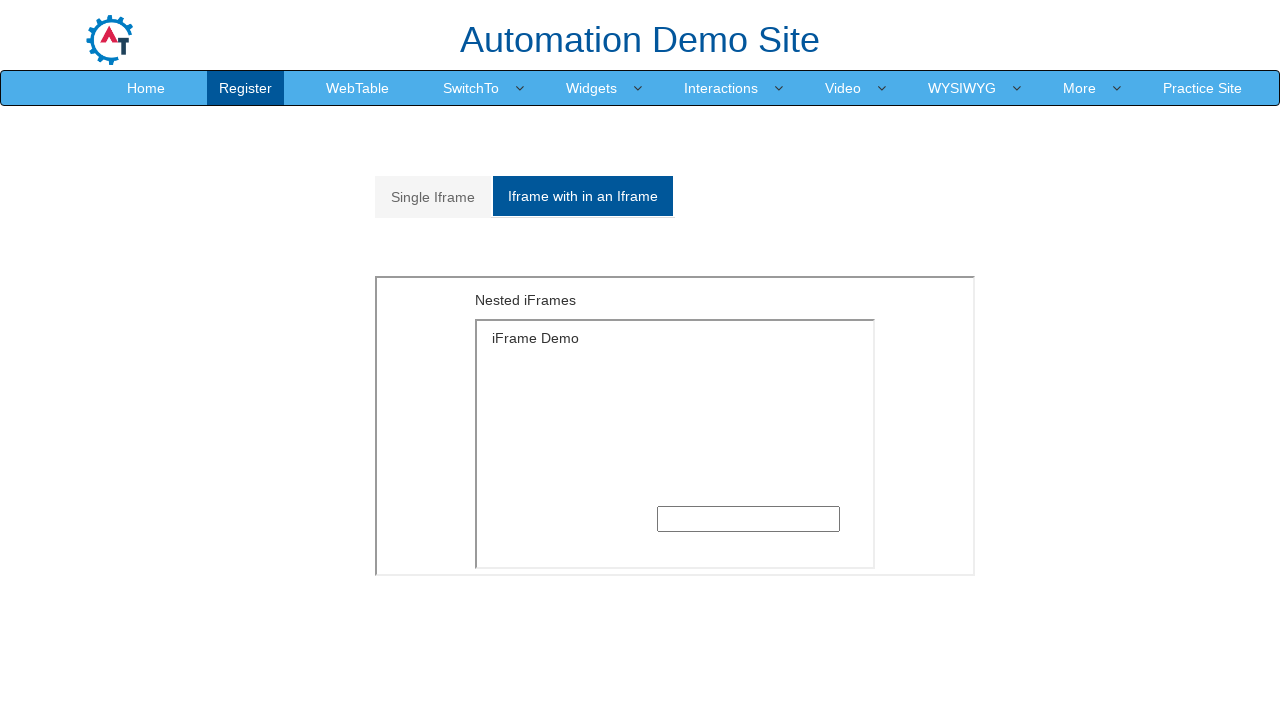

Filled text input in nested iframe with 'Nikita Mohite' on iframe[src='MultipleFrames.html'] >> internal:control=enter-frame >> iframe >> i
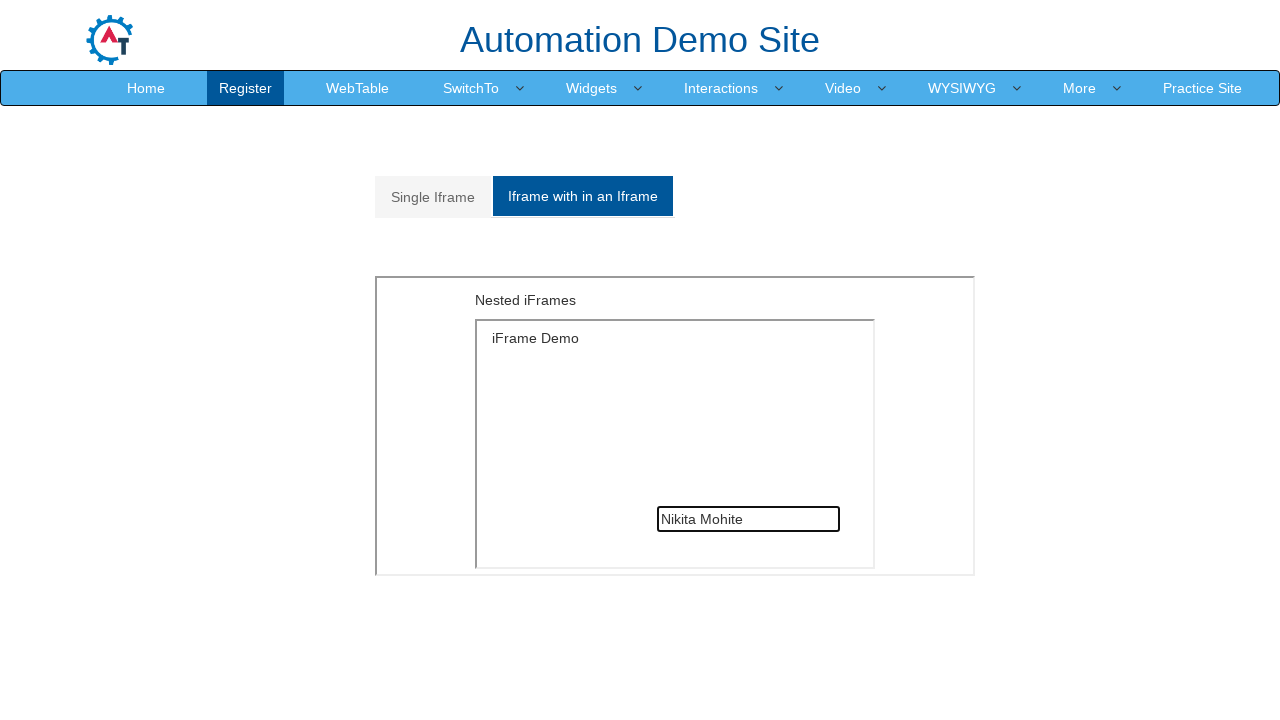

Waited 1000ms for nested iframe action to complete
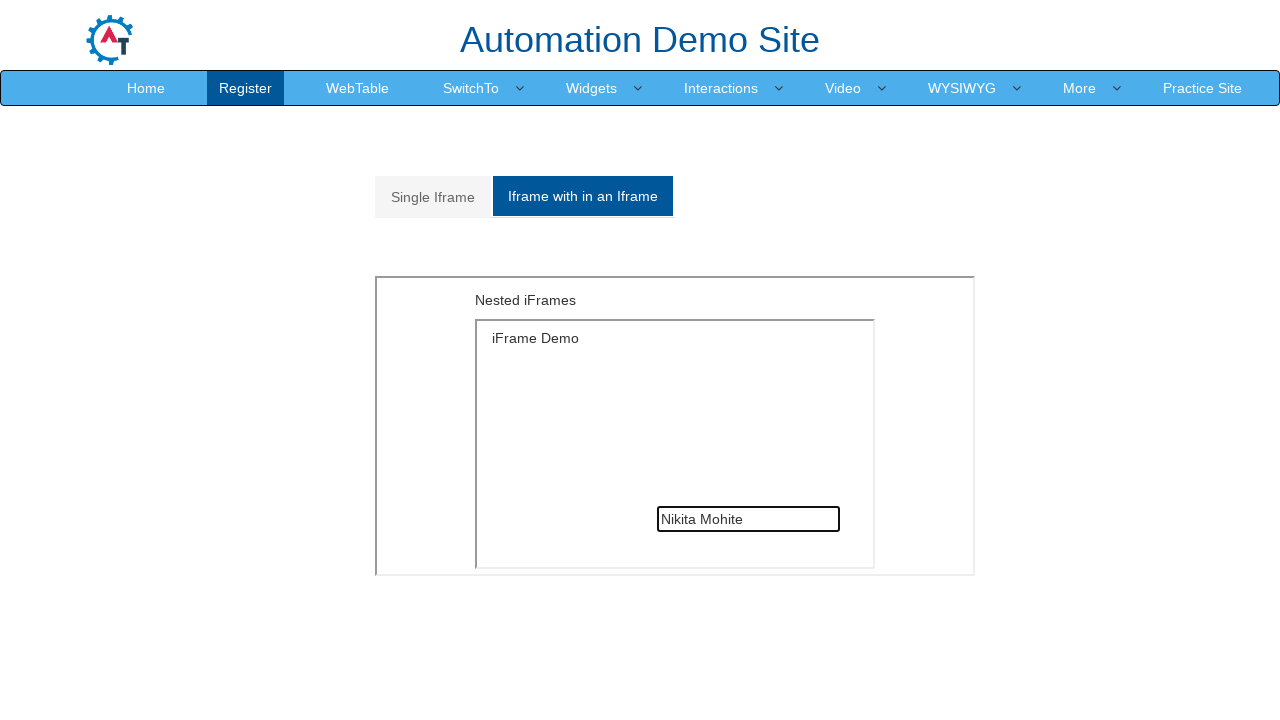

Clicked on 'Single Iframe' tab to navigate away from nested iframes at (433, 197) on a:text('Single Iframe ')
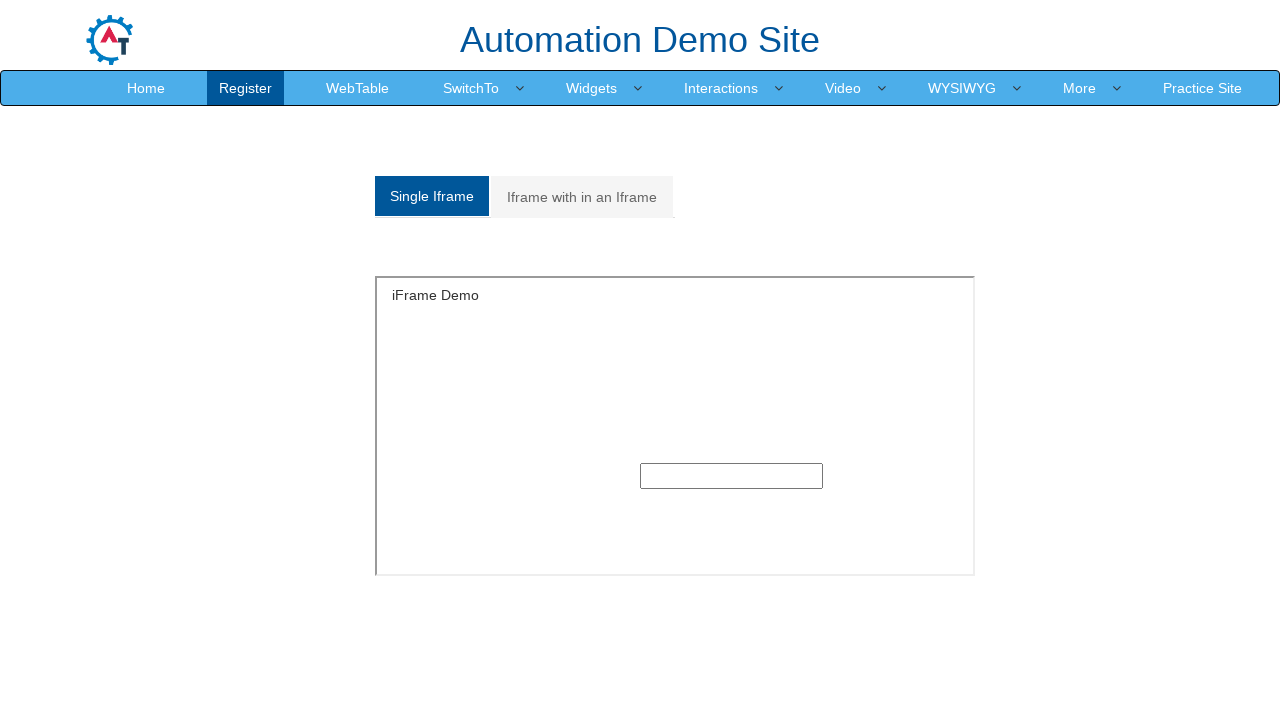

Waited 1000ms for page to update after navigating to Single Iframe tab
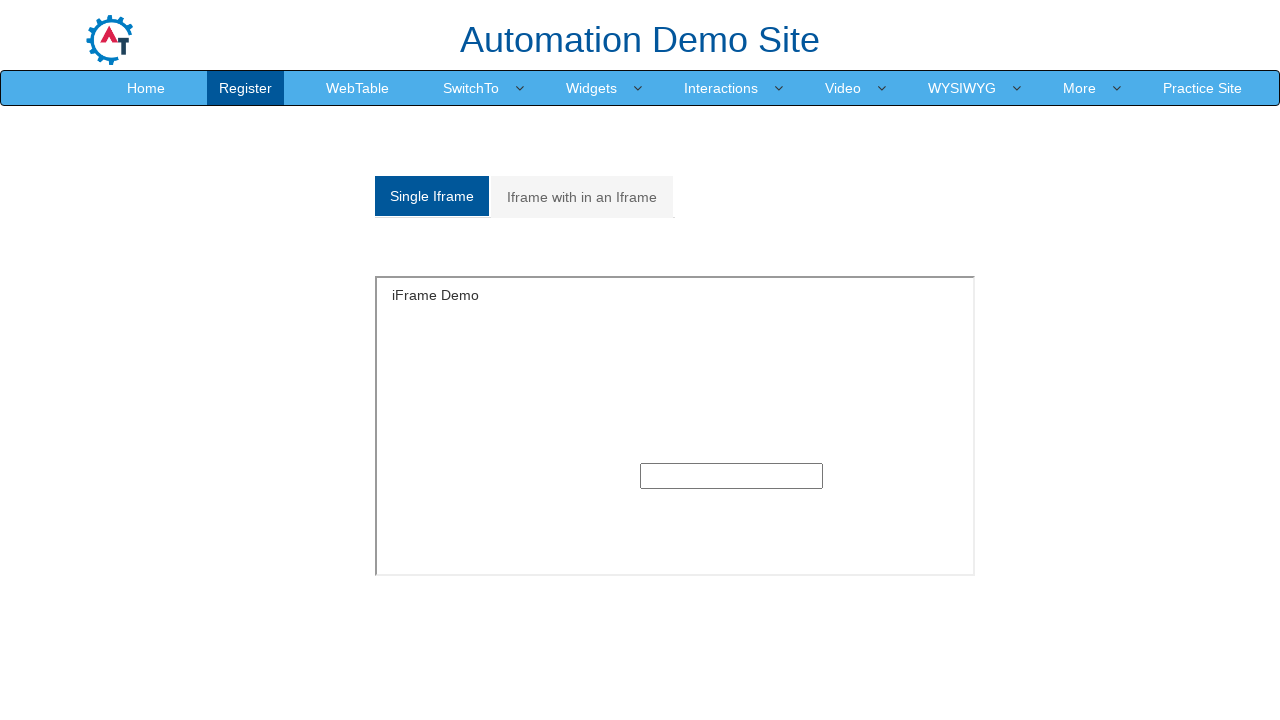

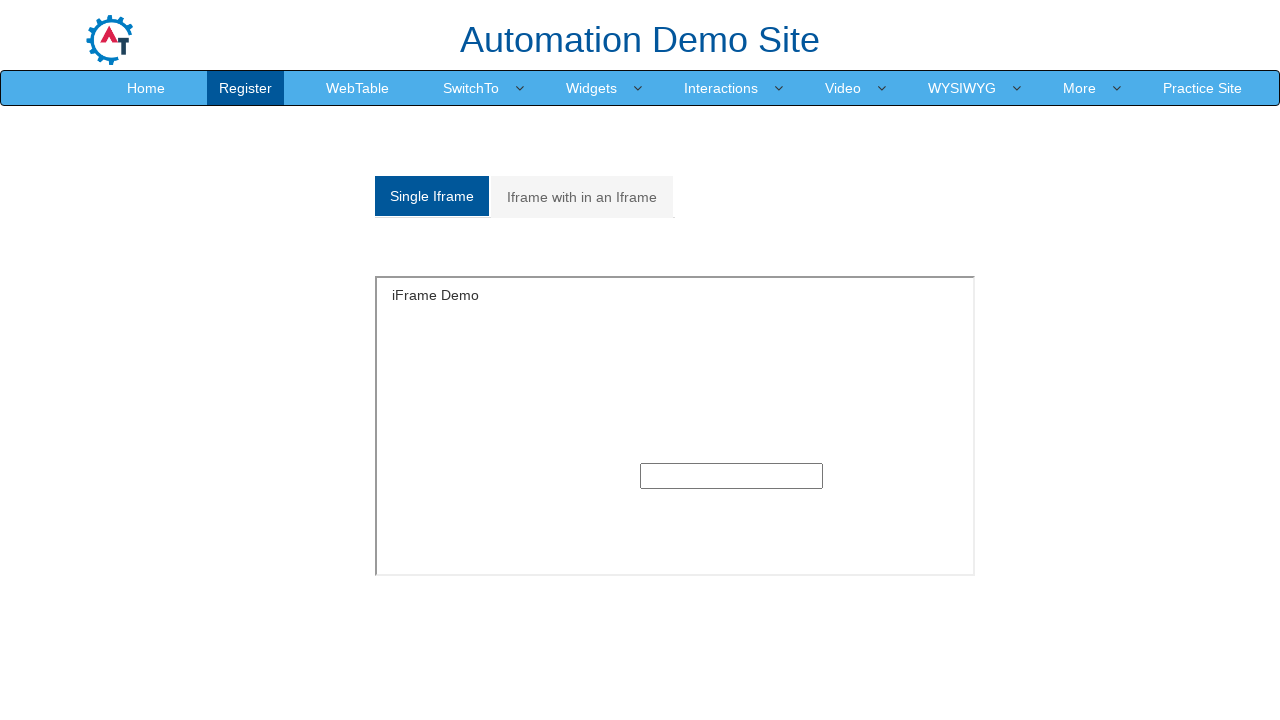